Tests radio button selection by clicking an unchecked radio and verifying state changes

Starting URL: https://bonigarcia.dev/selenium-webdriver-java/web-form.html

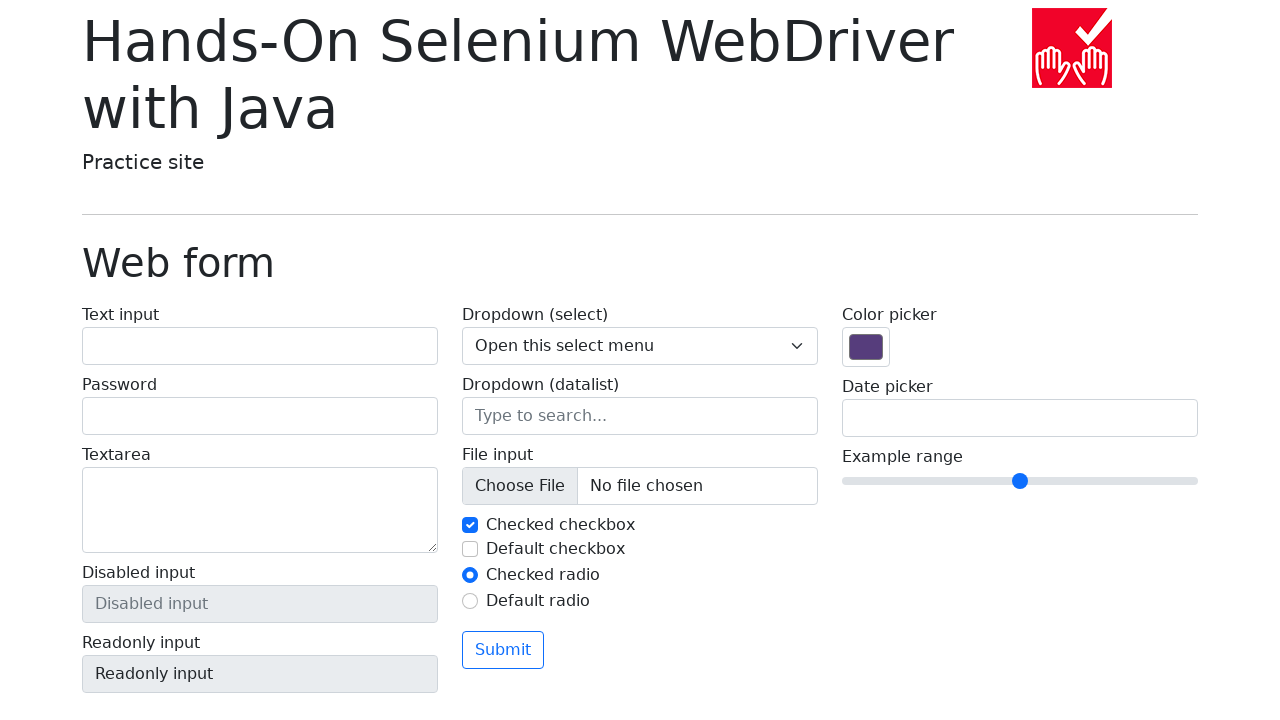

Located the first radio button (my-radio-1)
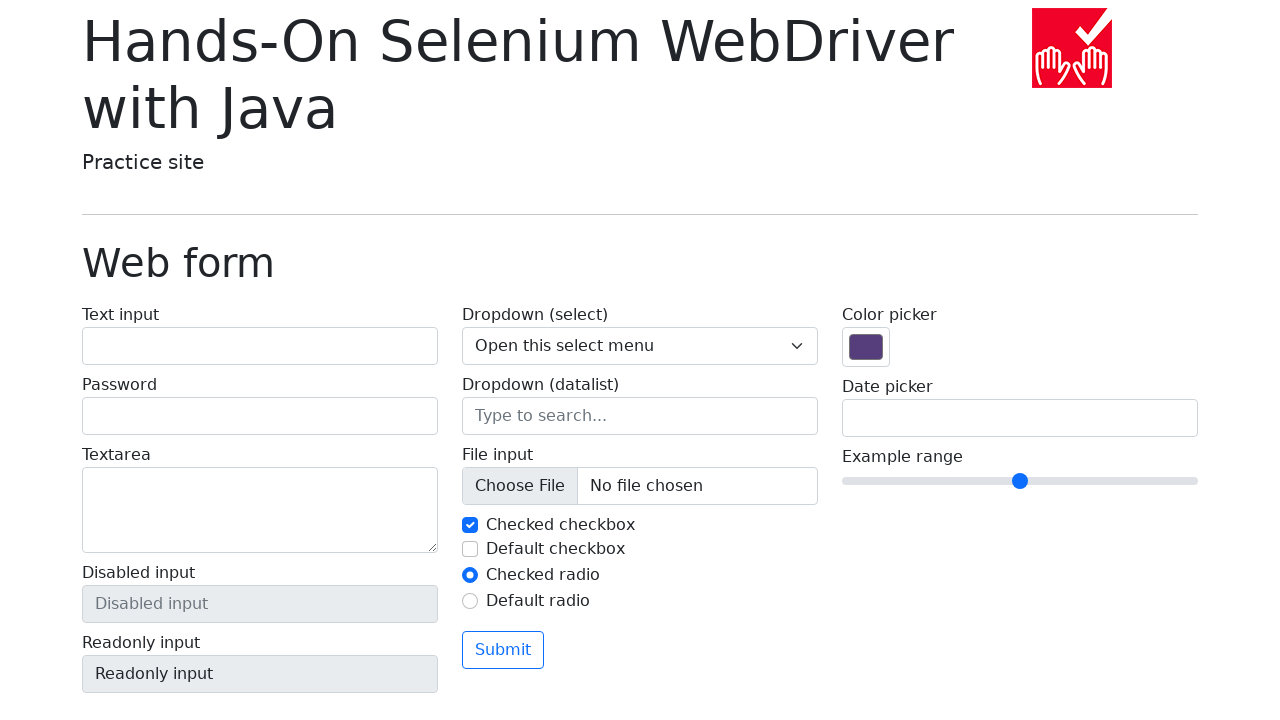

Located the second radio button (my-radio-2)
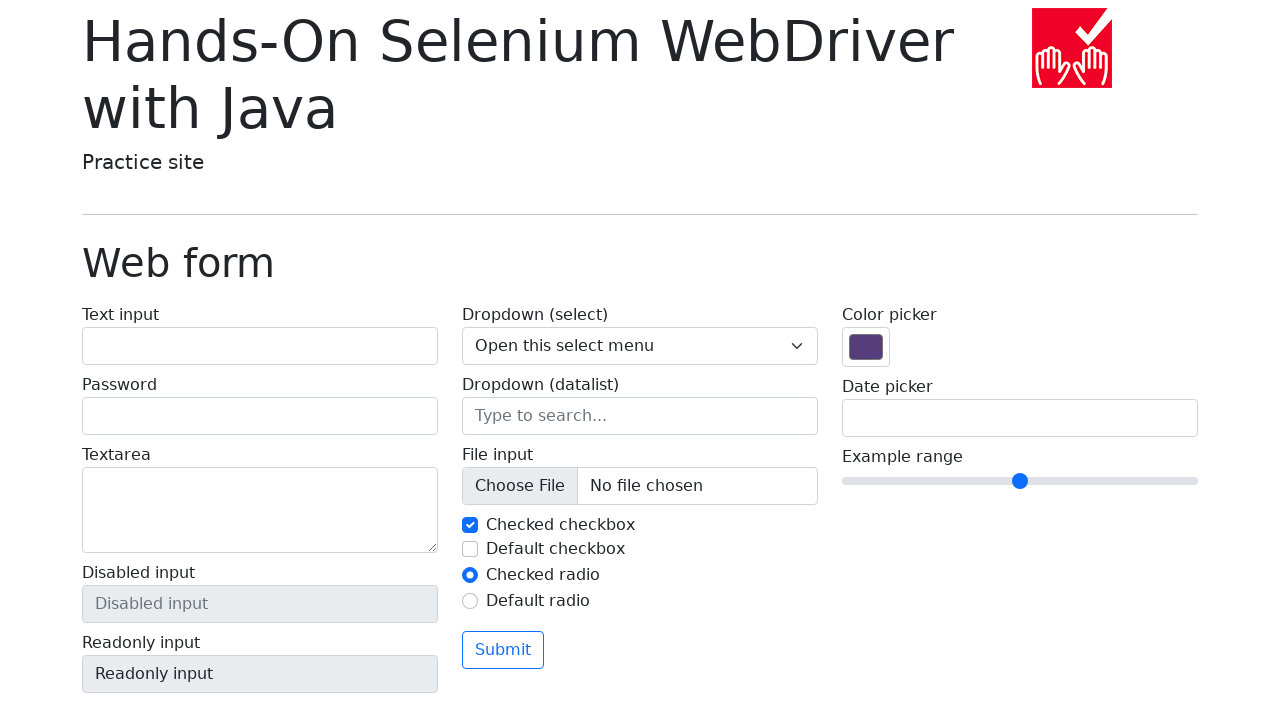

Verified that my-radio-1 is initially checked
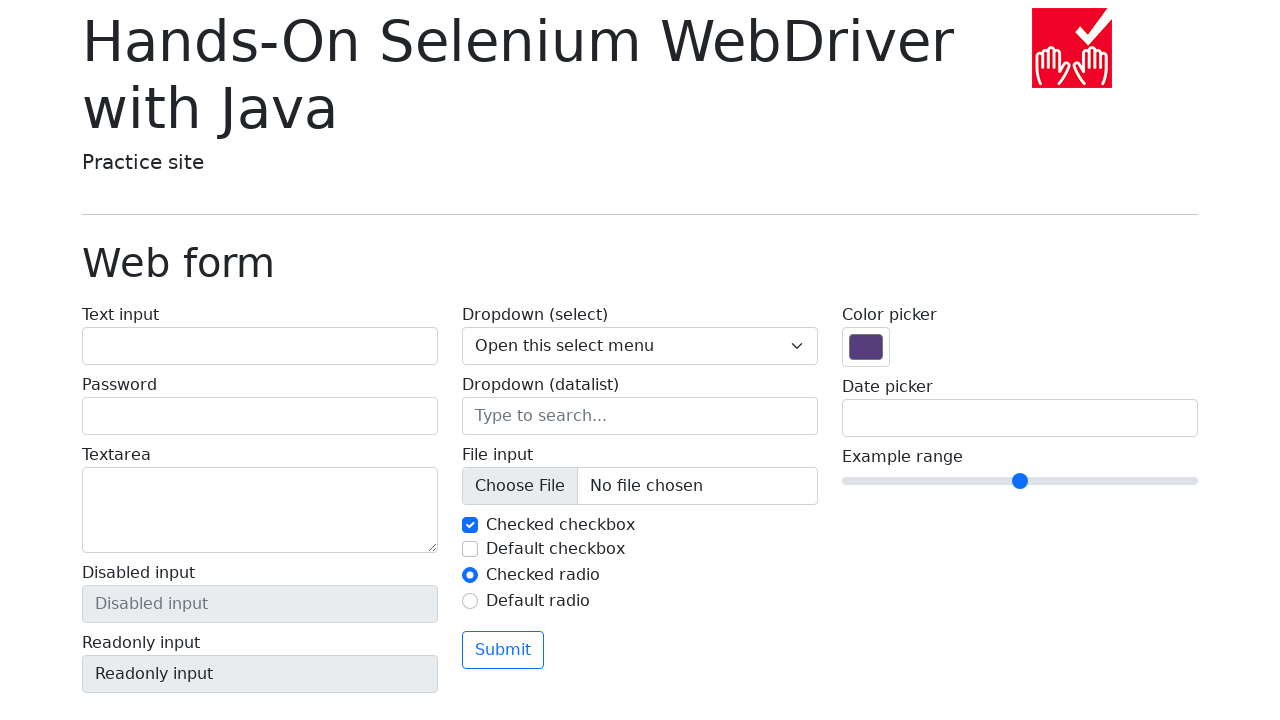

Verified that my-radio-2 is initially unchecked
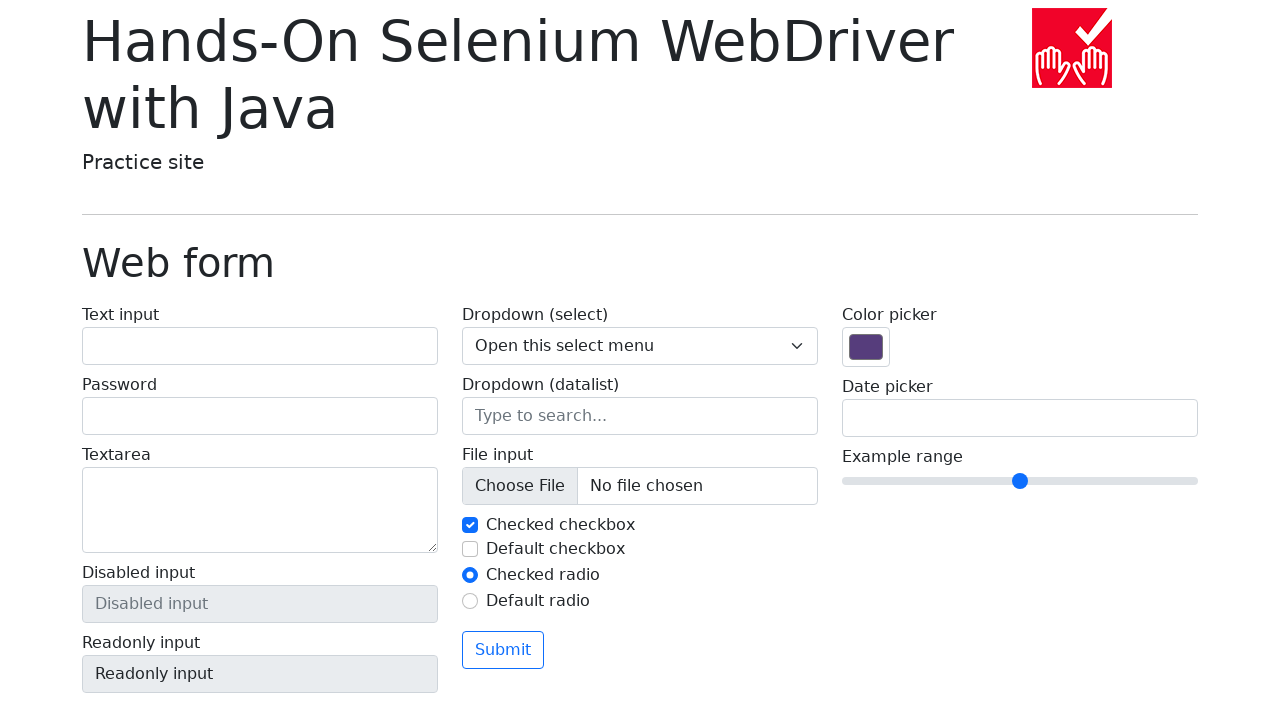

Clicked the unchecked radio button (my-radio-2) at (470, 601) on input#my-radio-2
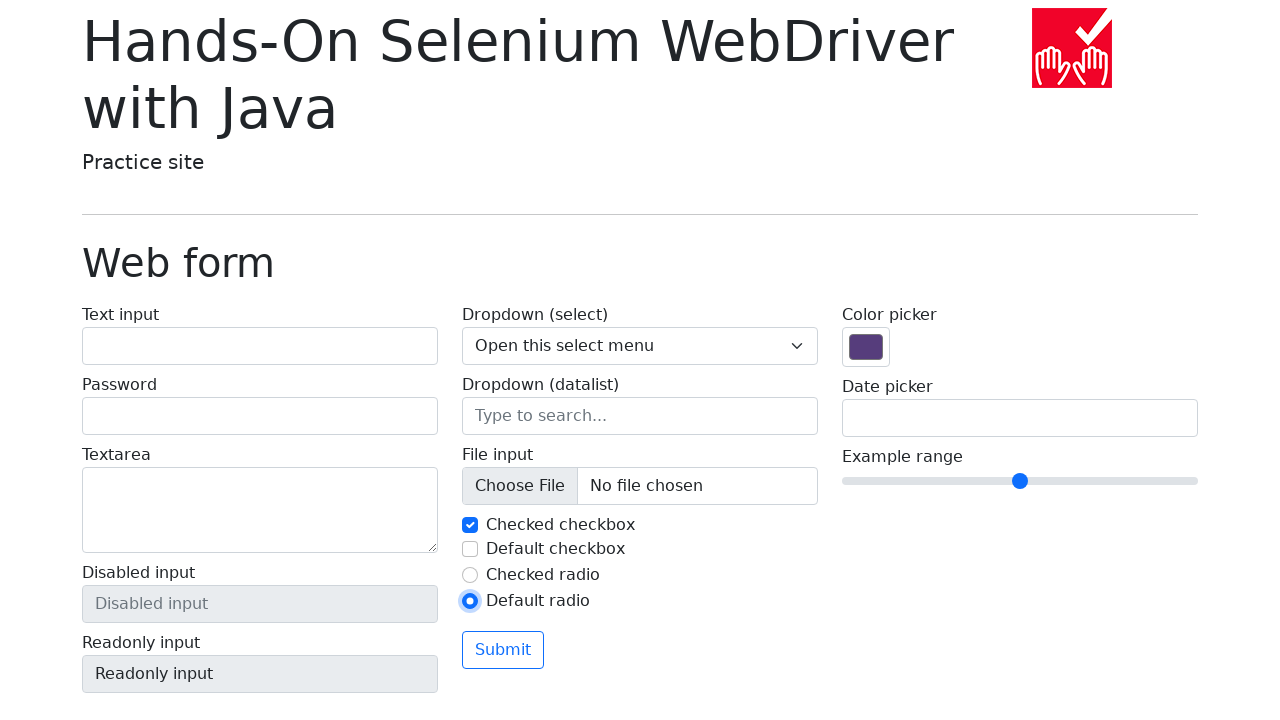

Verified that my-radio-1 is now unchecked after clicking my-radio-2
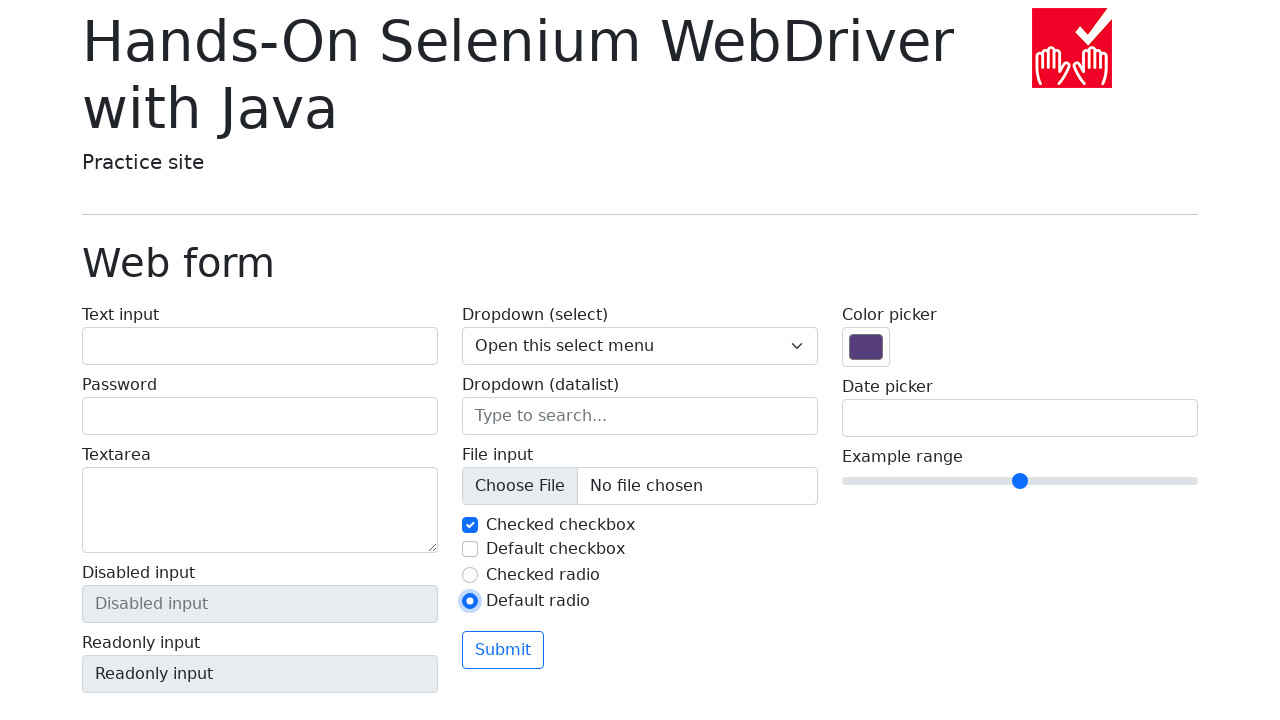

Verified that my-radio-2 is now checked
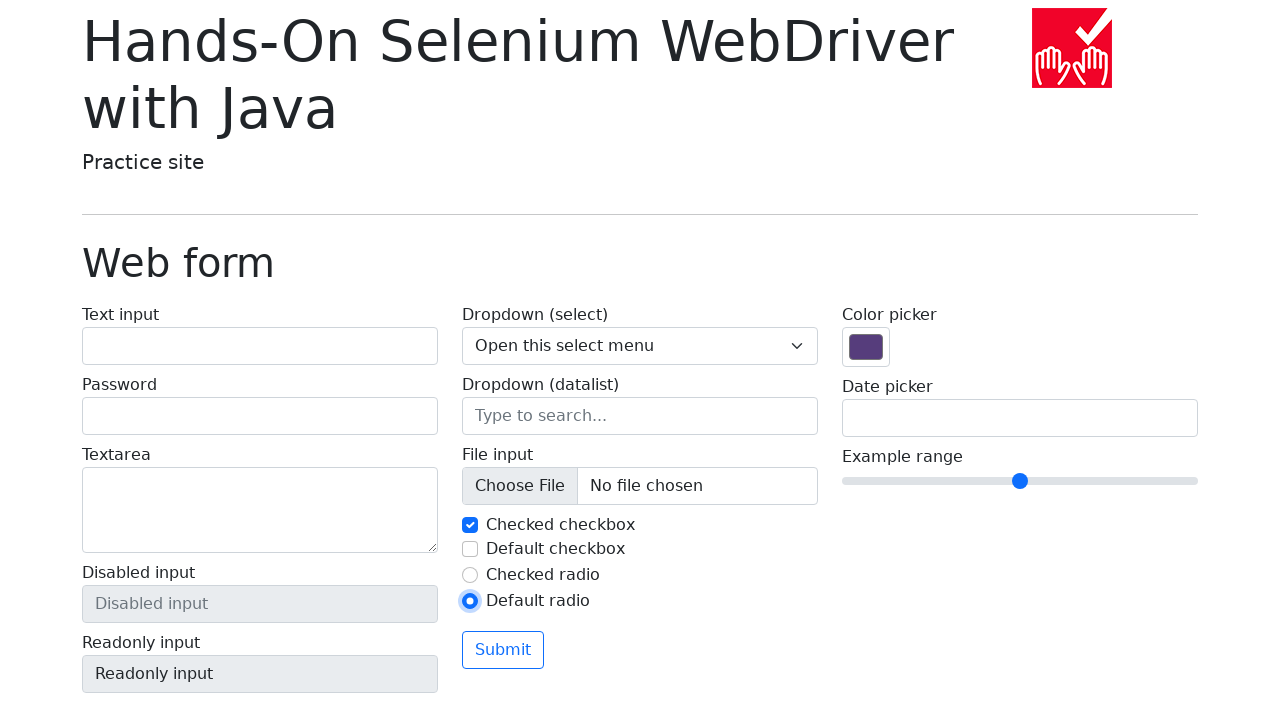

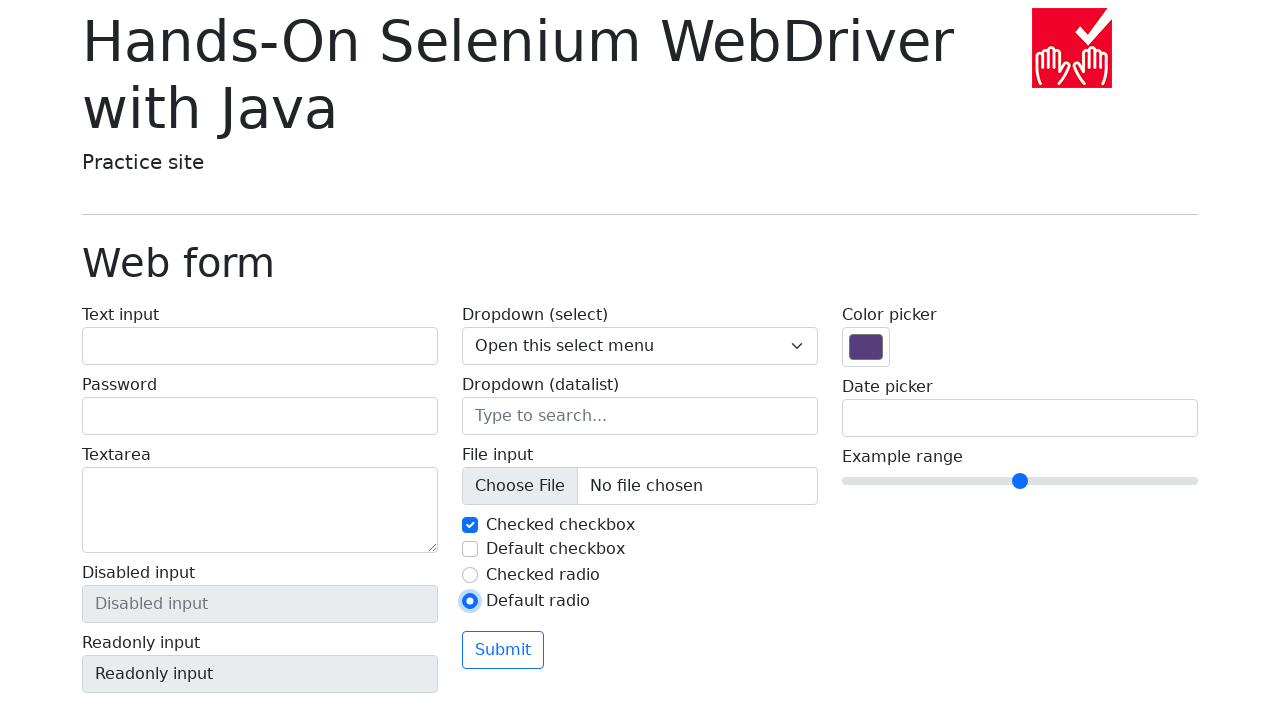